Tests number input functionality by entering a number and clicking the result button to see the calculated output

Starting URL: https://kristinek.github.io/site/examples/actions

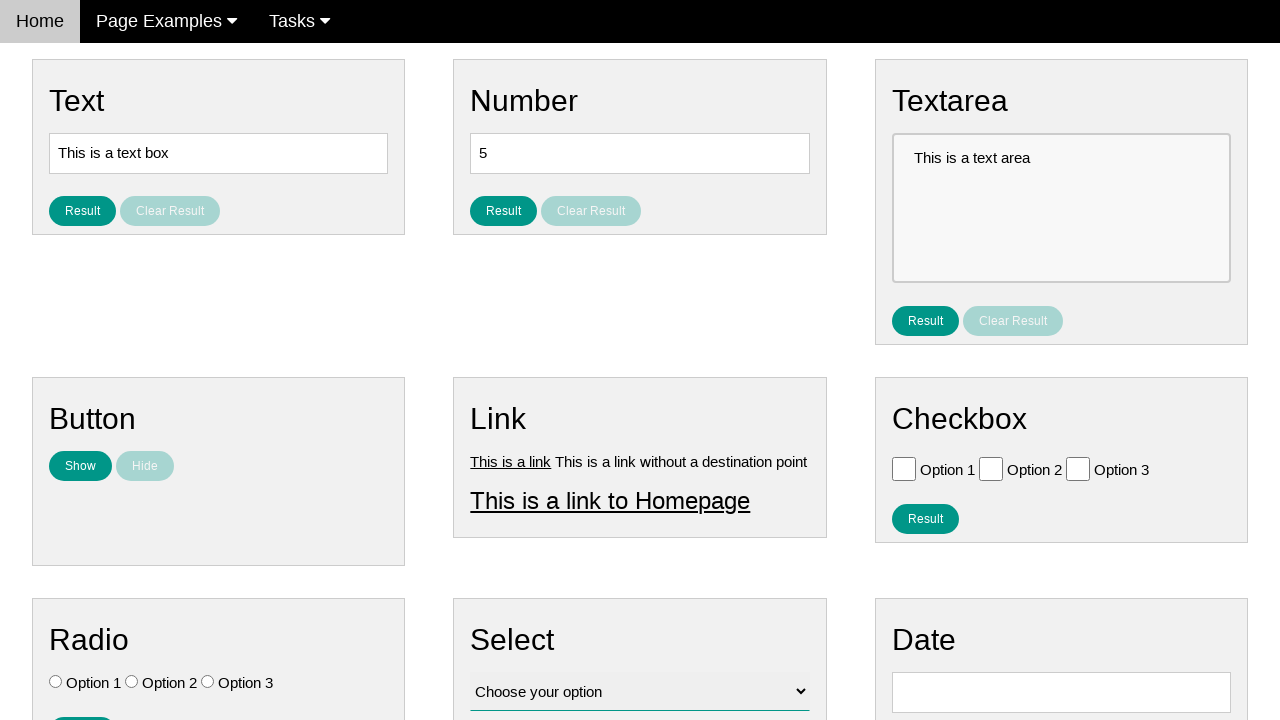

Cleared the number input field on #number
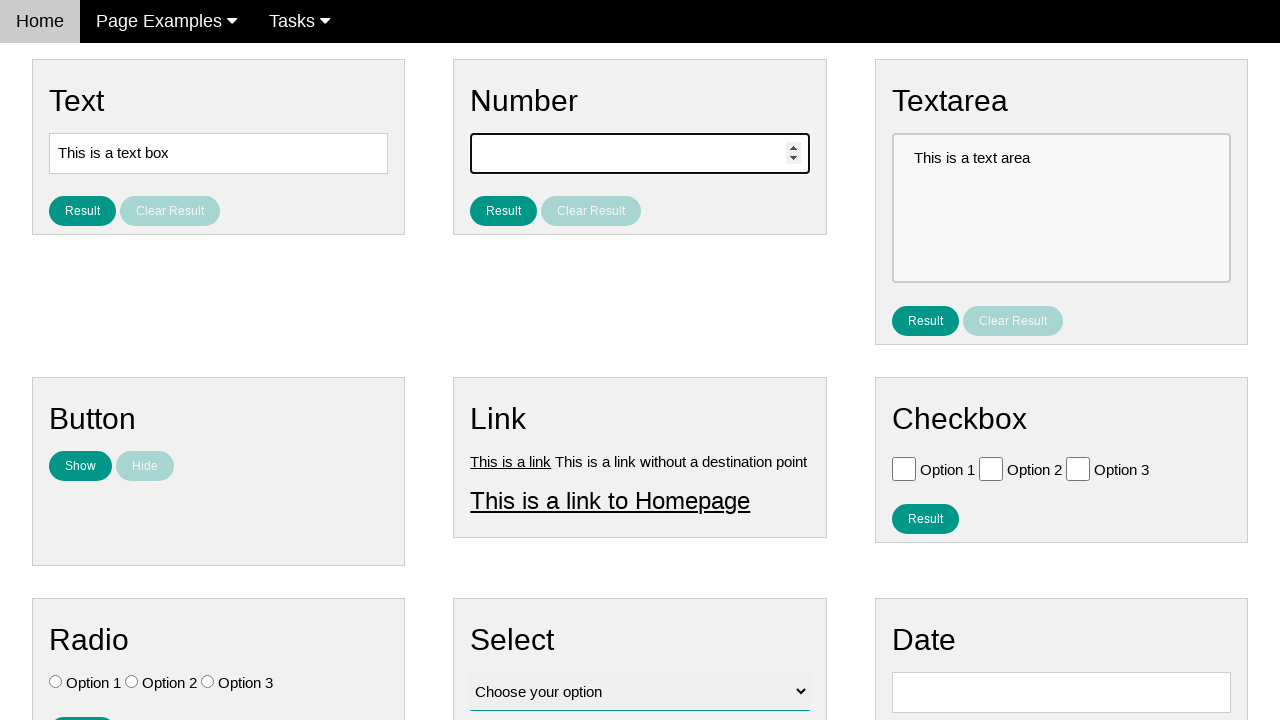

Entered '42' into the number input field on #number
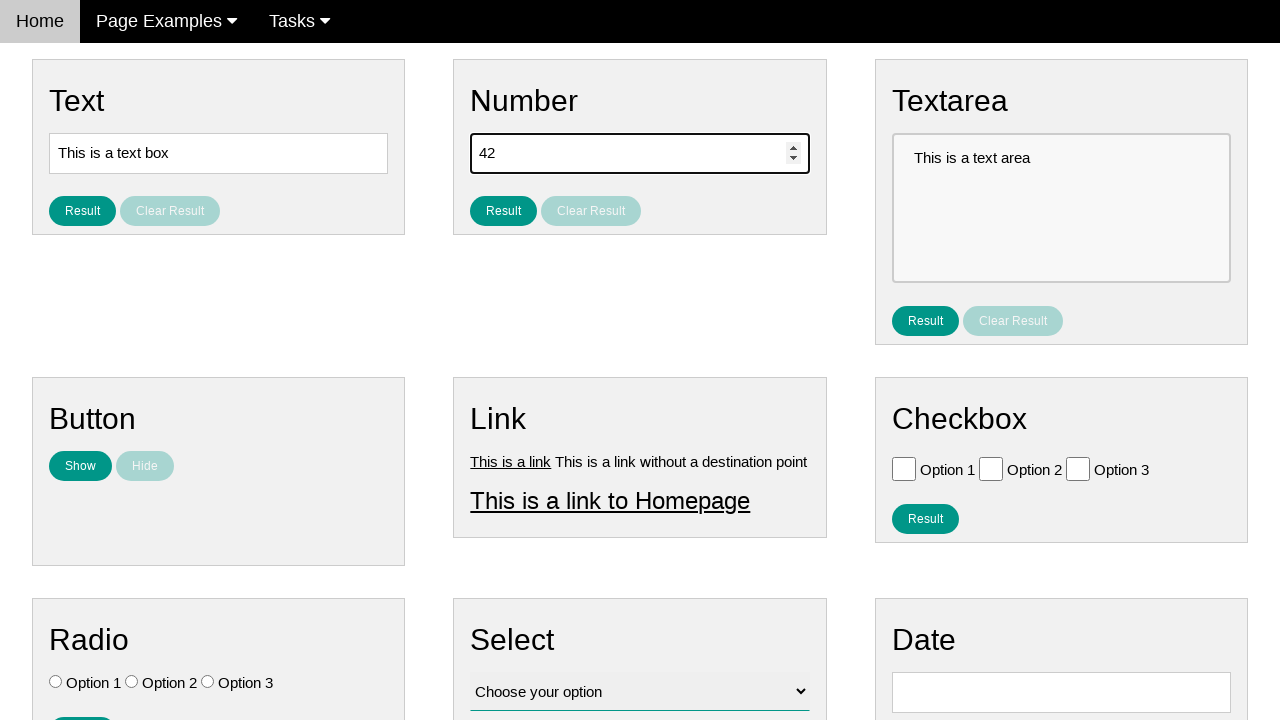

Clicked the Result button to calculate output at (504, 211) on #result_button_number
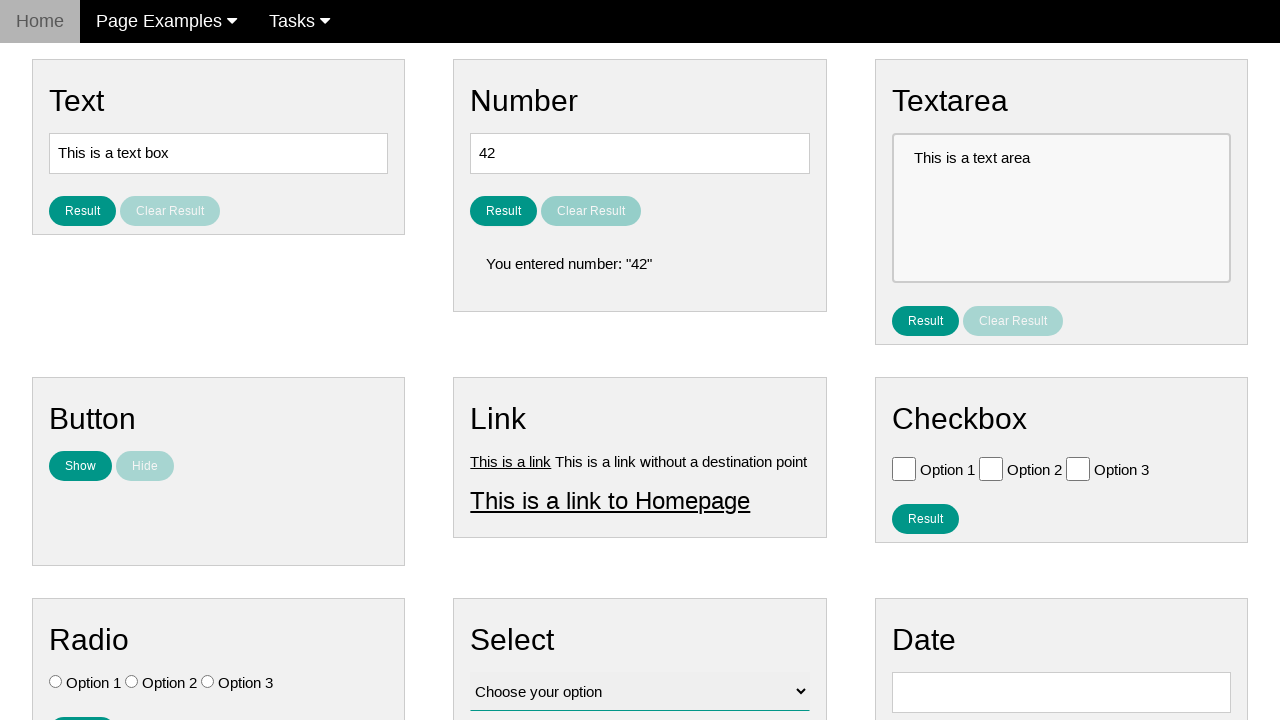

Number result element is displayed
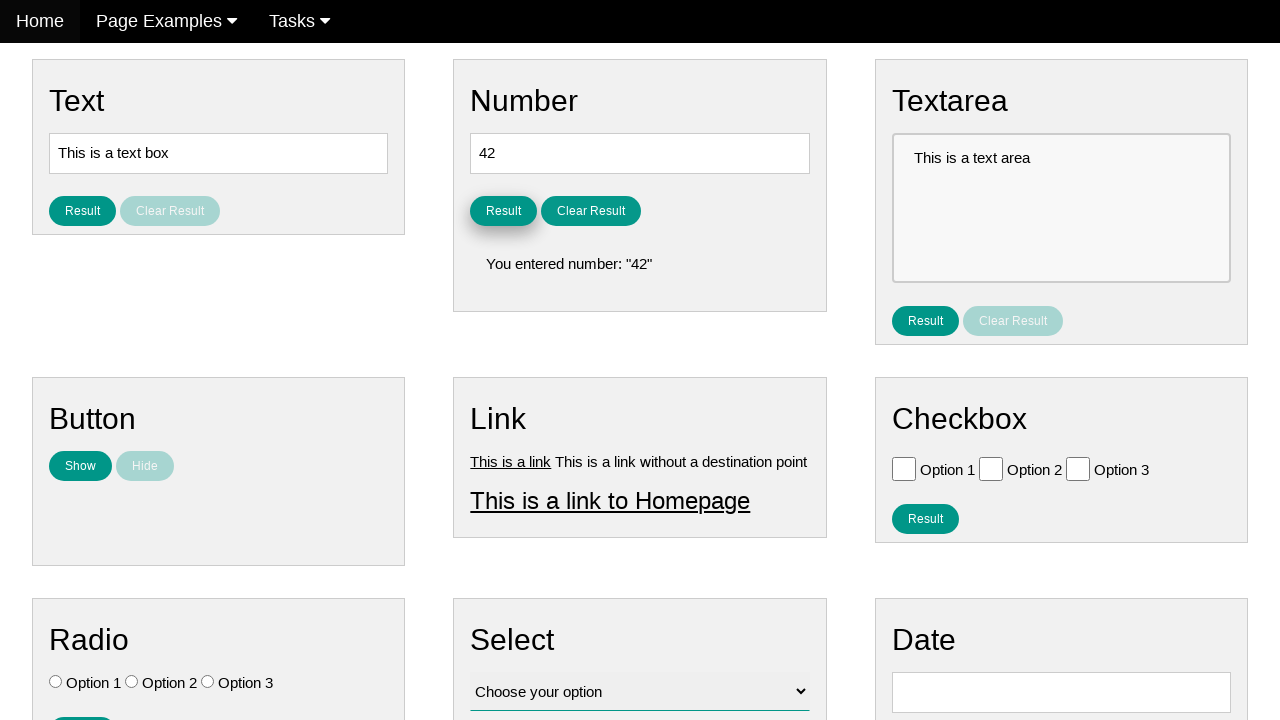

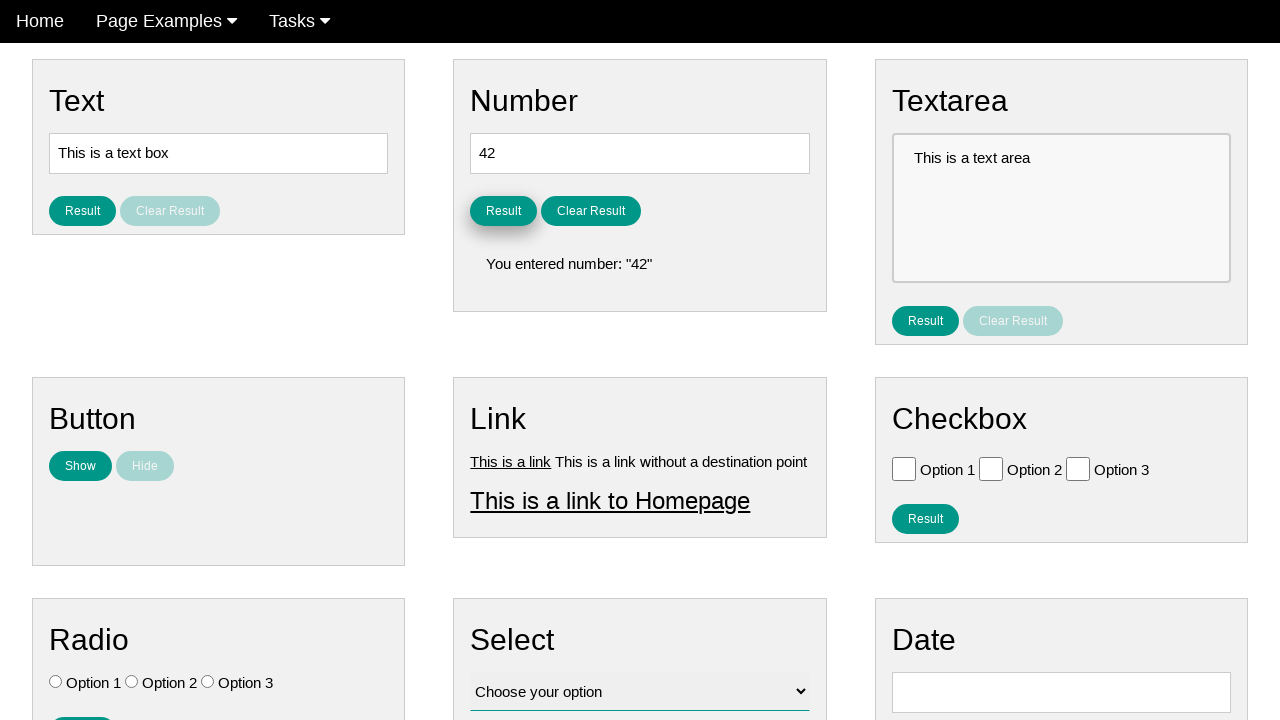